Tests scrolling to and clicking a button that is initially outside the visible viewport

Starting URL: http://uitestingplayground.com/

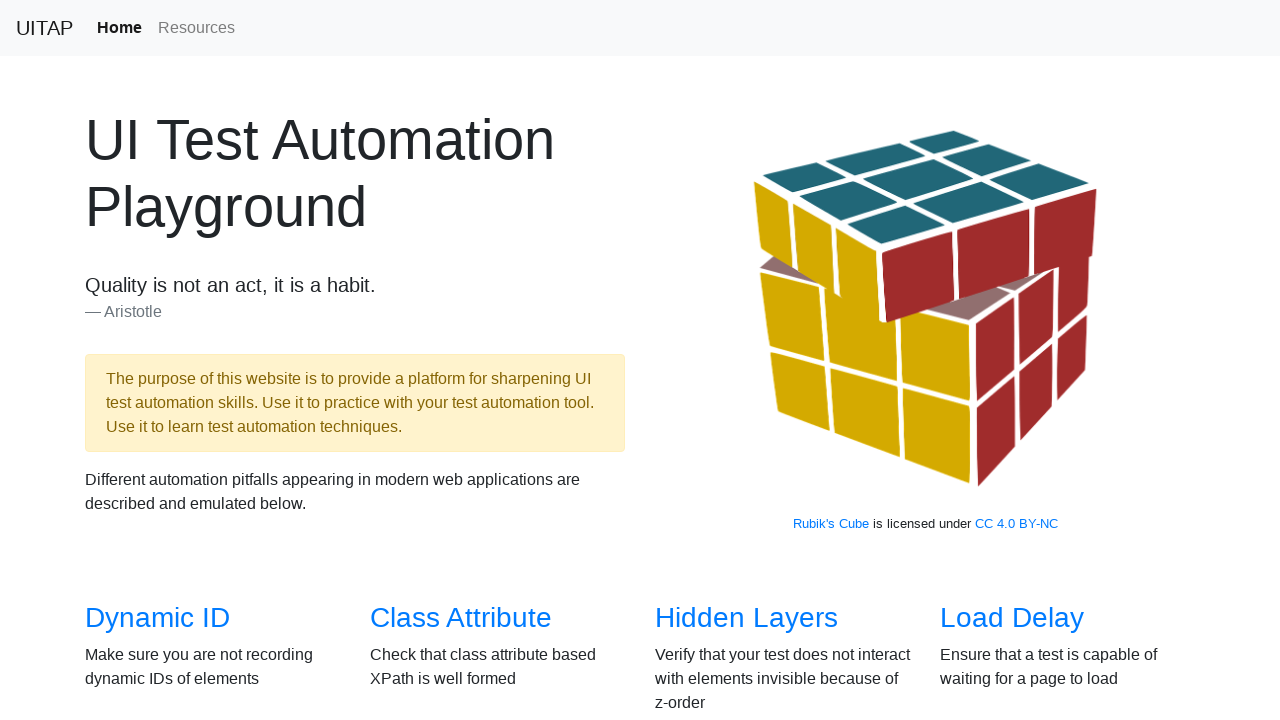

Clicked link to navigate to Scrollbars page at (148, 361) on a[href='/scrollbars']
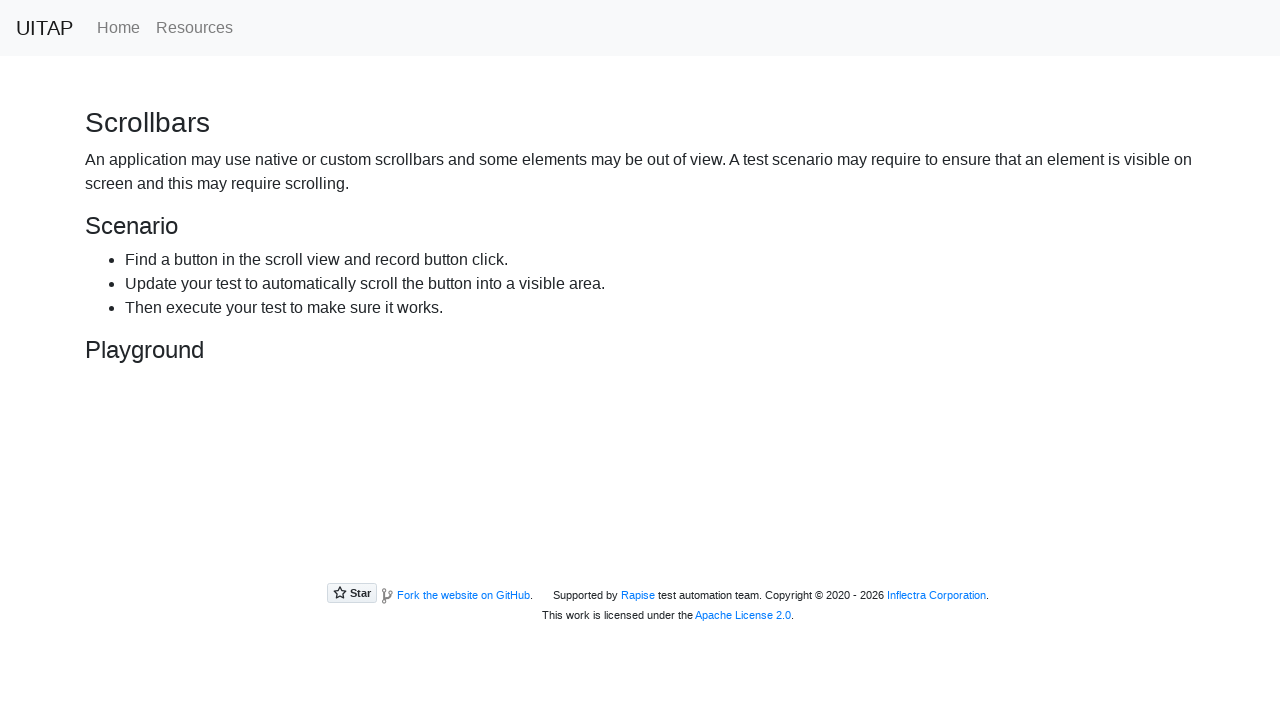

Clicked hiding button after auto-scrolling to it at (234, 448) on #hidingButton
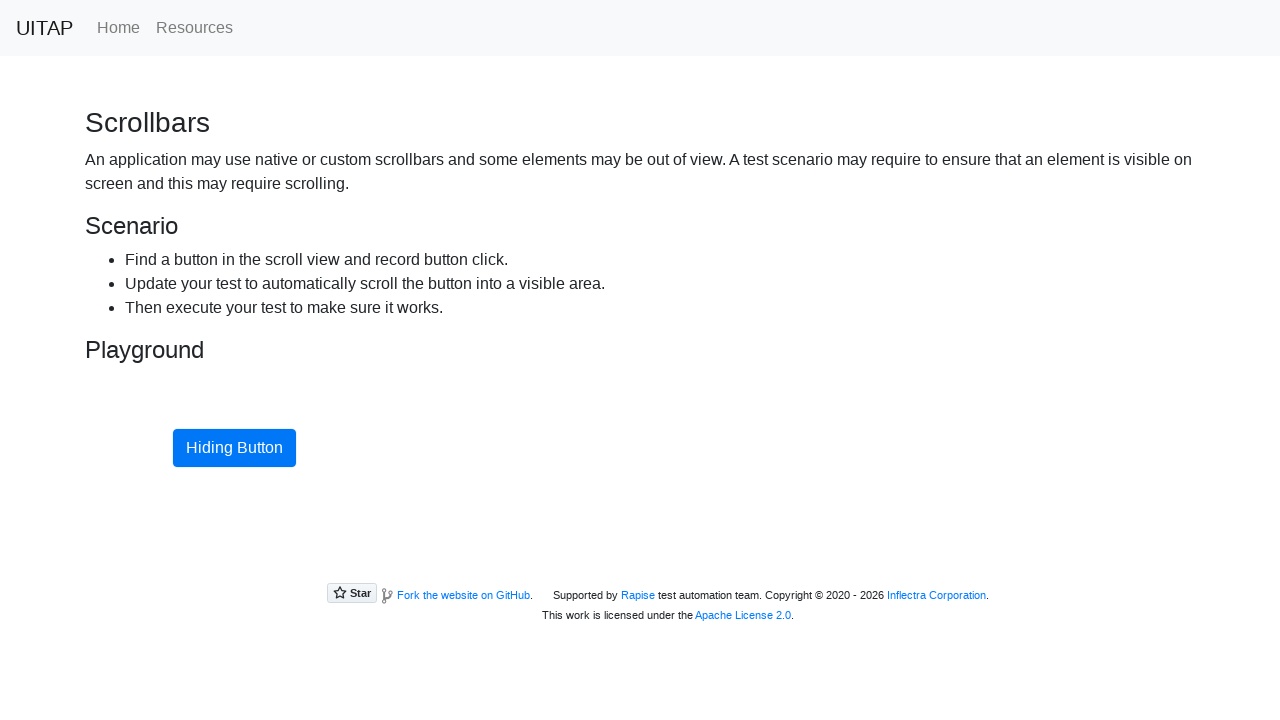

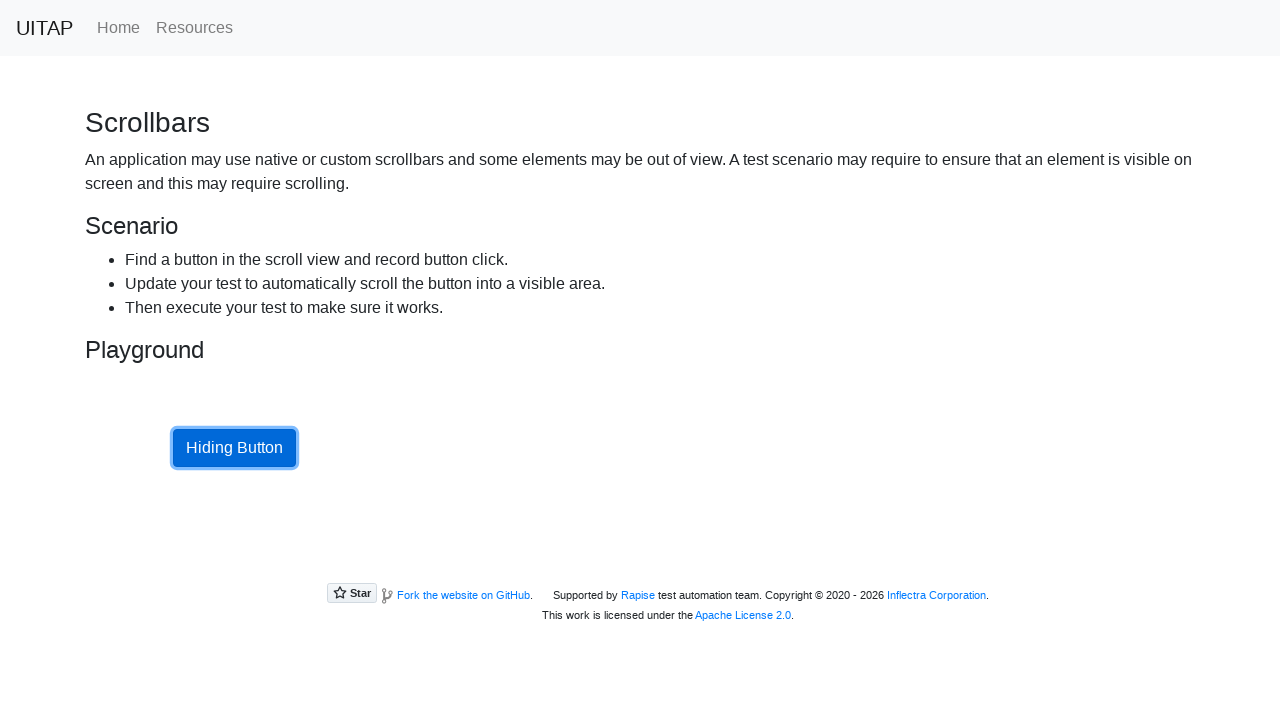